Navigates to the OTUS website homepage

Starting URL: https://otus.ru

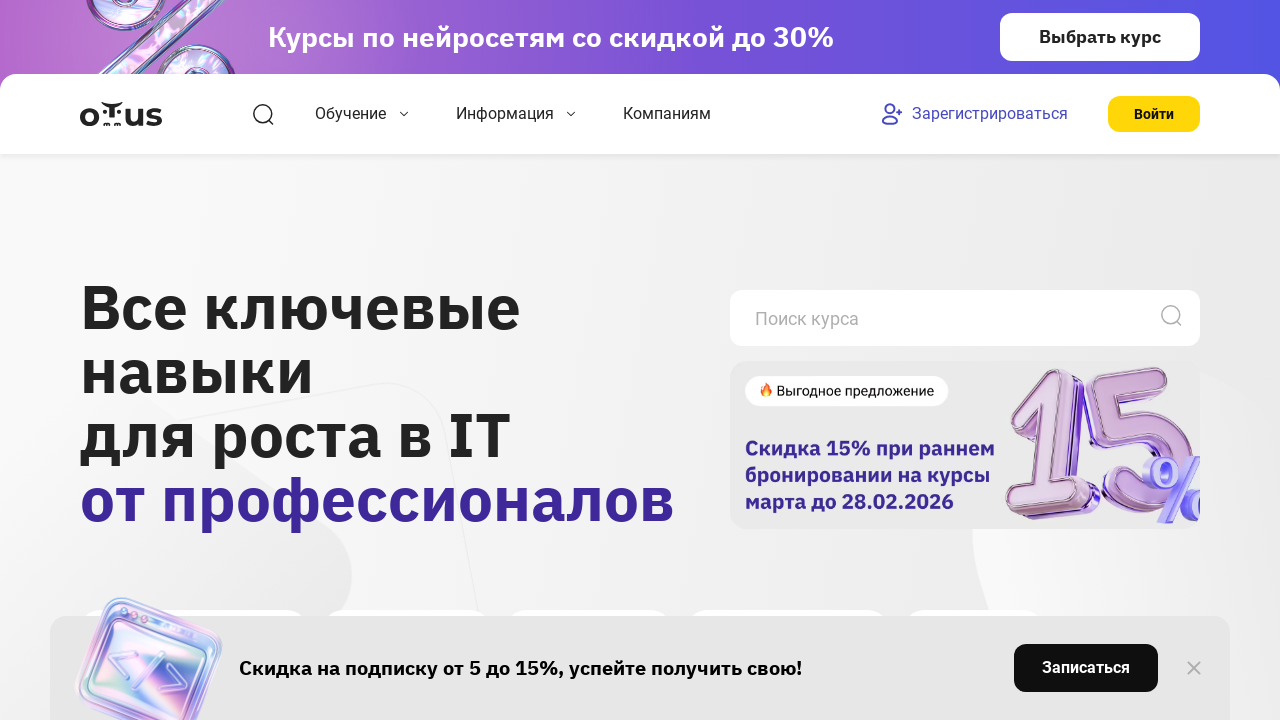

Navigated to OTUS website homepage (https://otus.ru)
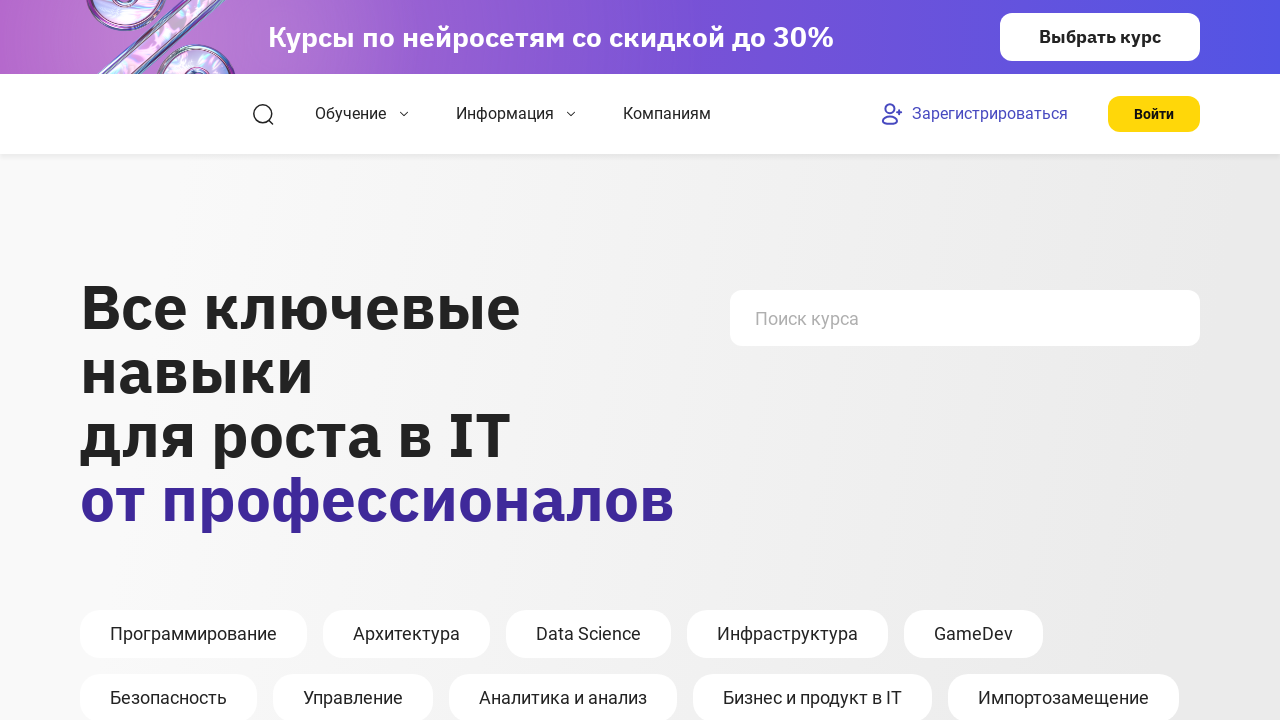

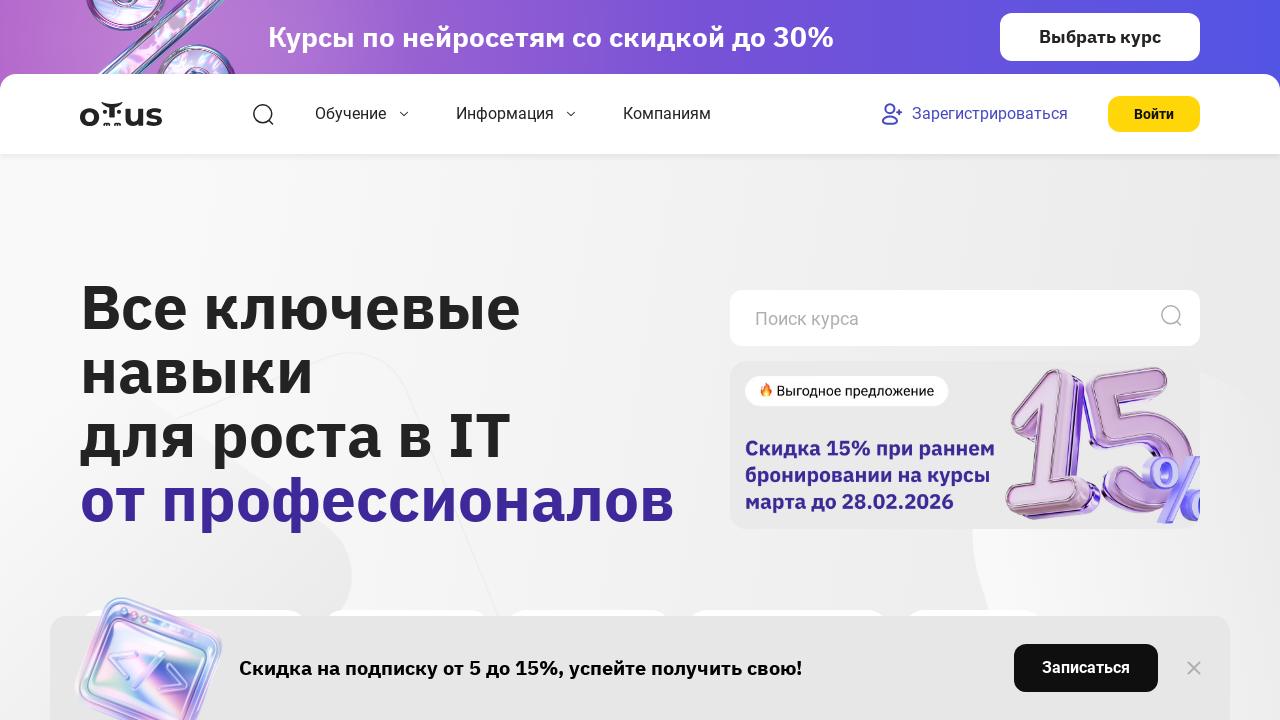